Tests file download functionality by clicking a download button to download an Excel file

Starting URL: https://letcode.in/file

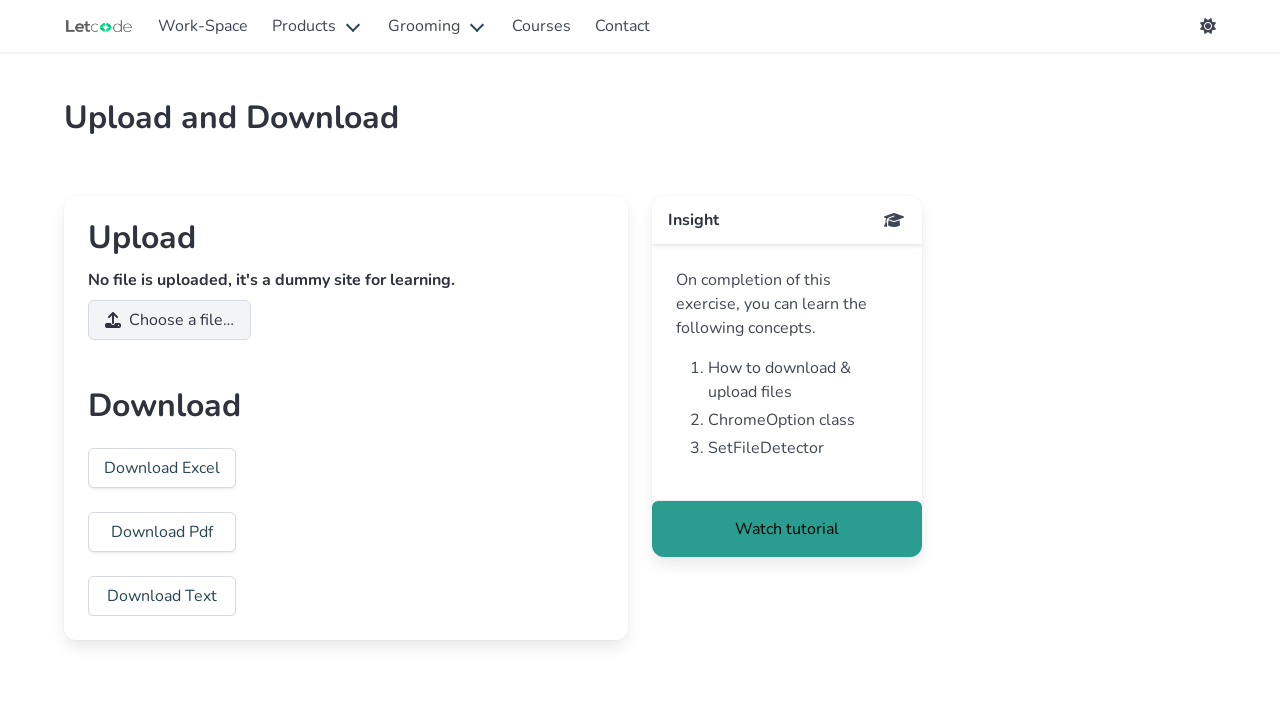

Clicked the XLS download button at (162, 468) on #xls
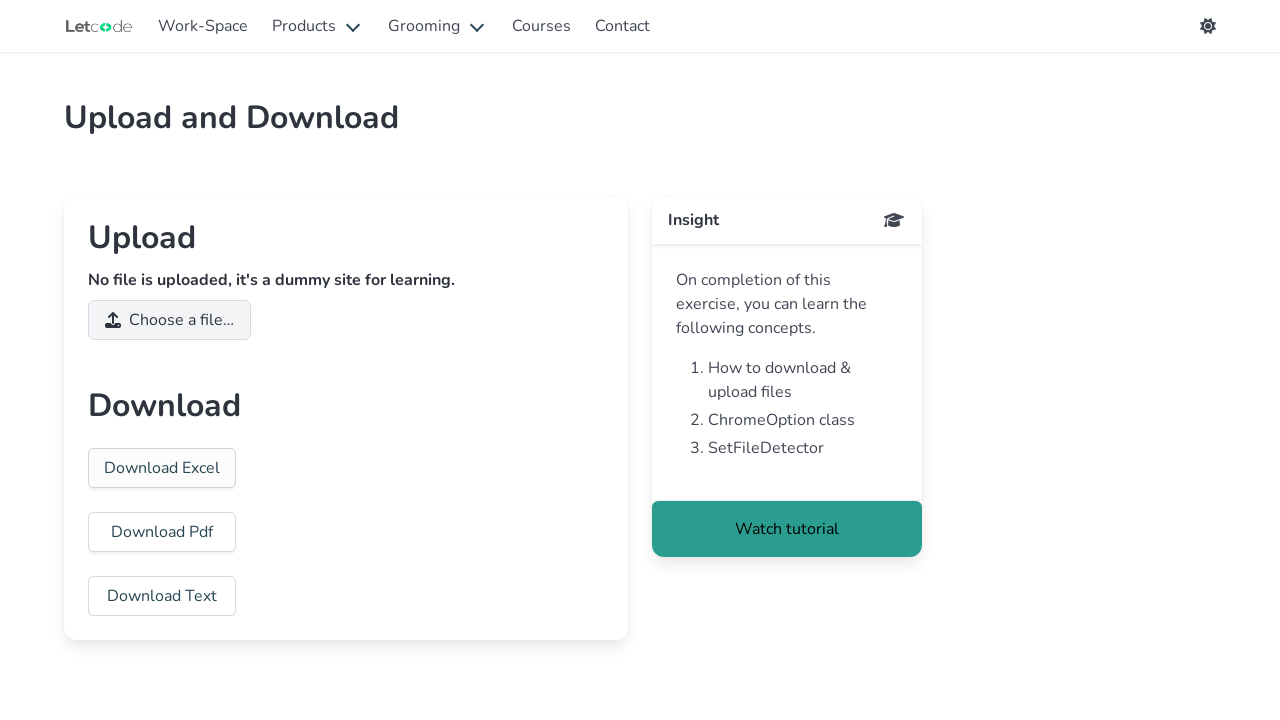

Clicked XLS download button and initiated file download at (162, 468) on #xls
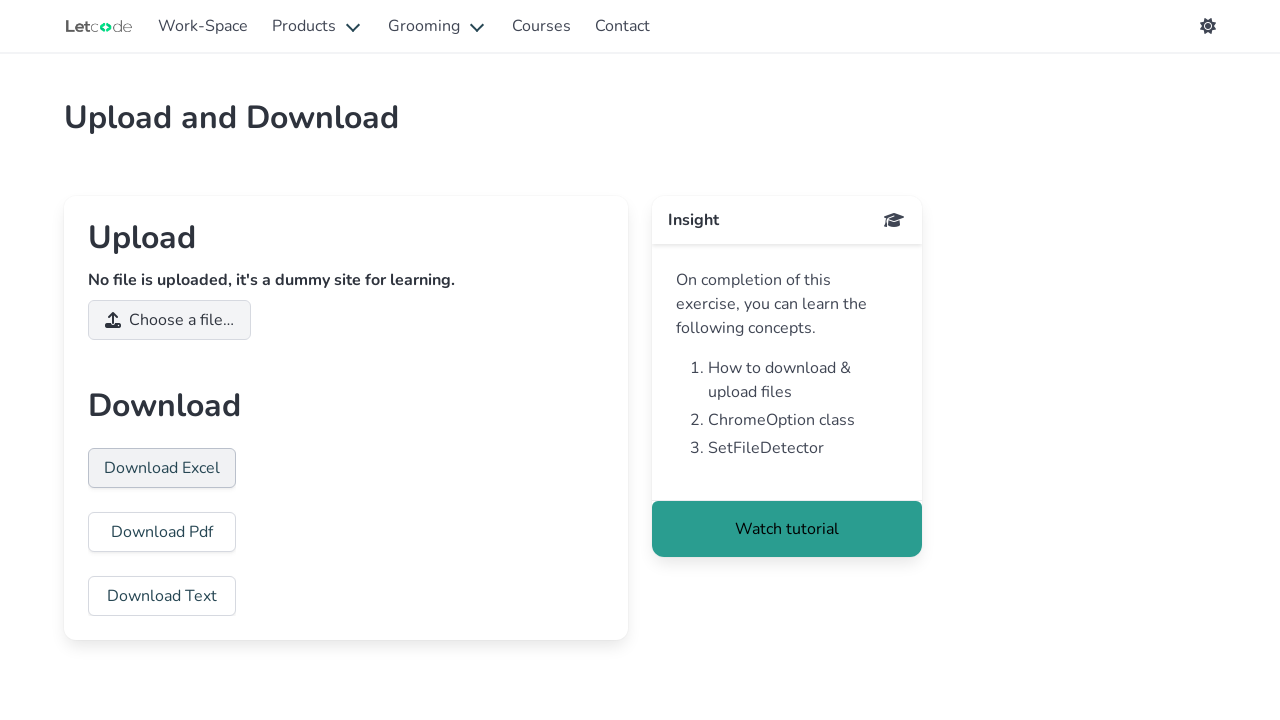

Excel file download completed successfully
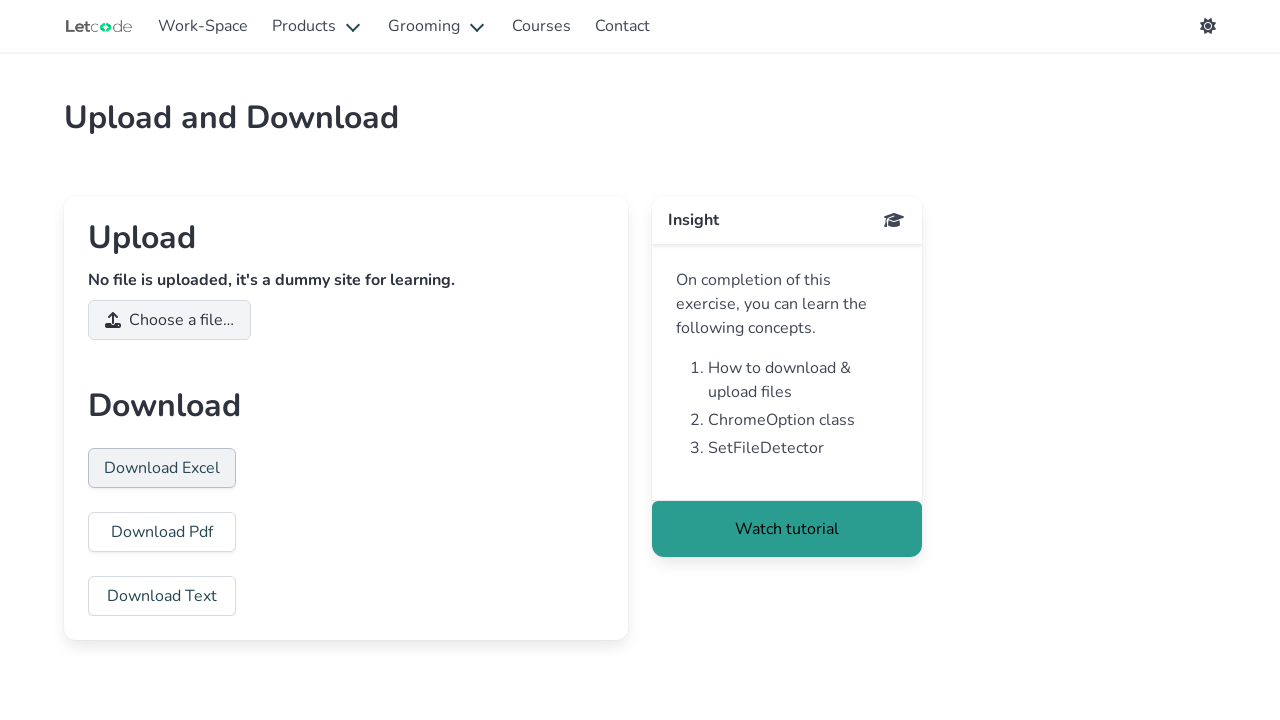

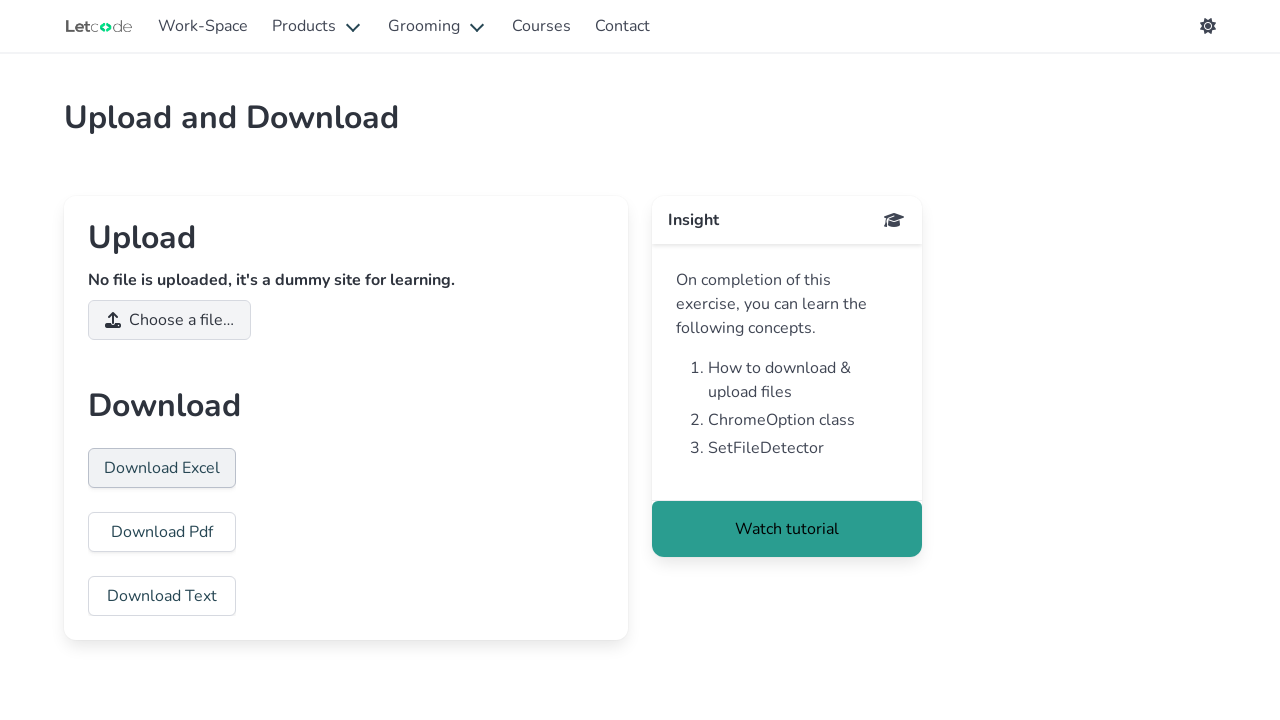